Tests auto-wait functionality by clicking an AJAX button and verifying the success message appears after the AJAX request completes

Starting URL: http://uitestingplayground.com/ajax

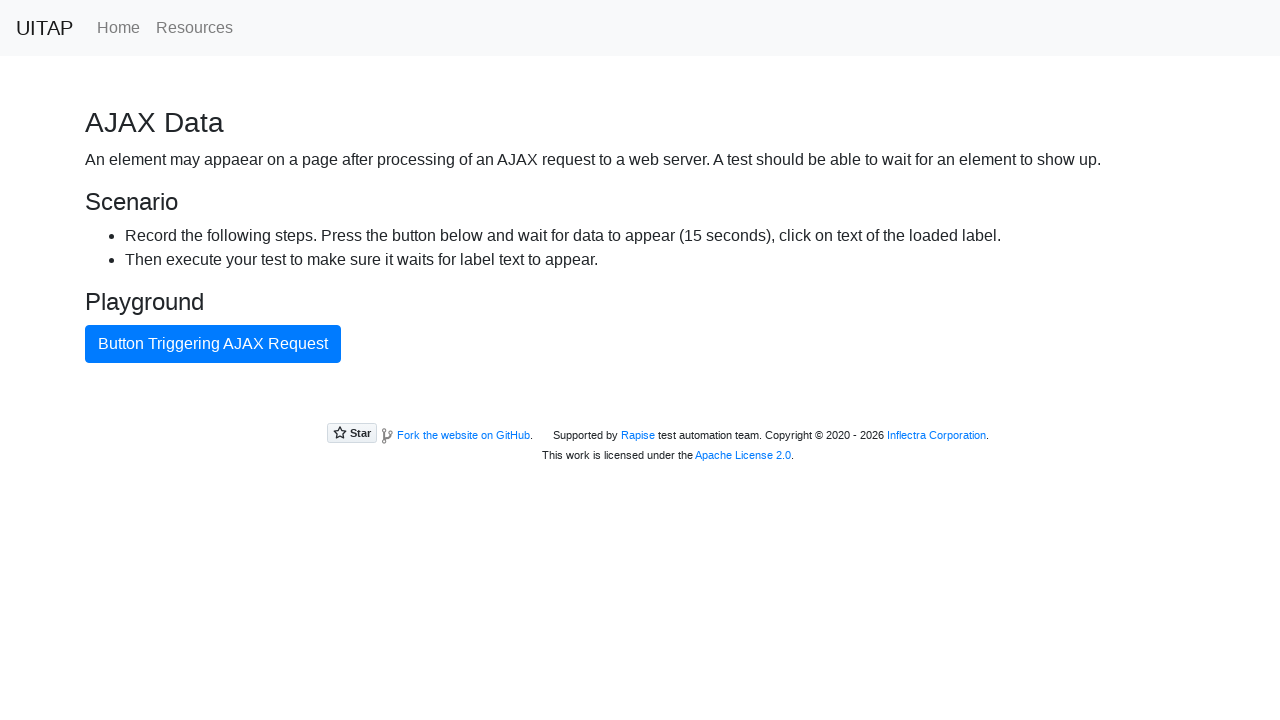

Clicked 'Button Triggering AJAX Request' to initiate AJAX call at (213, 344) on button >> internal:has-text="Button Triggering AJAX Request"i
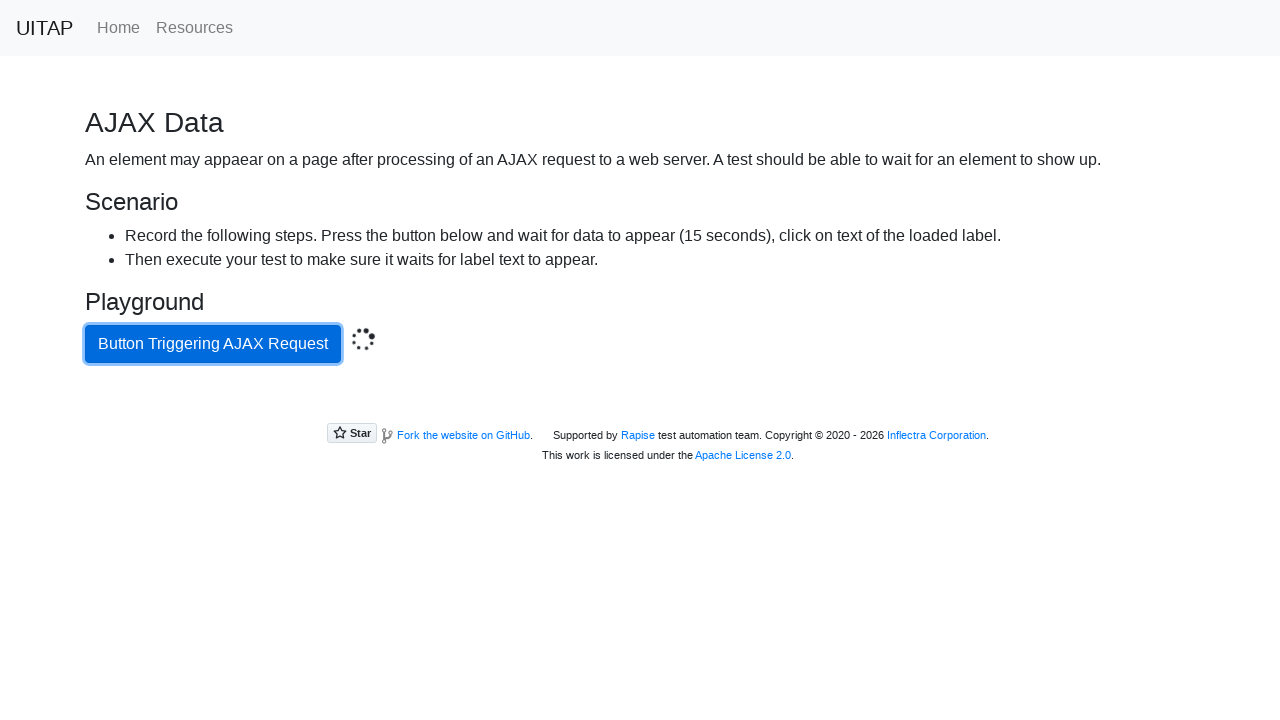

Retrieved success message after AJAX request completed
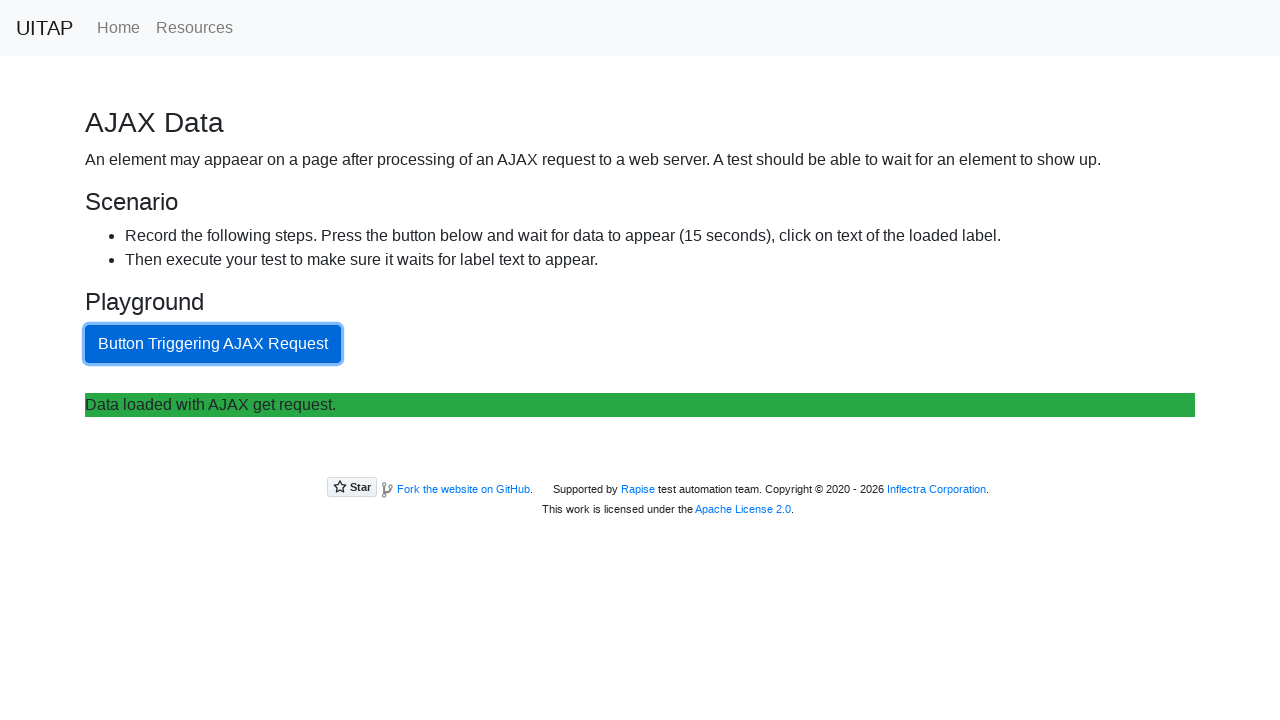

Verified success message contains 'Data loaded with AJAX get request.'
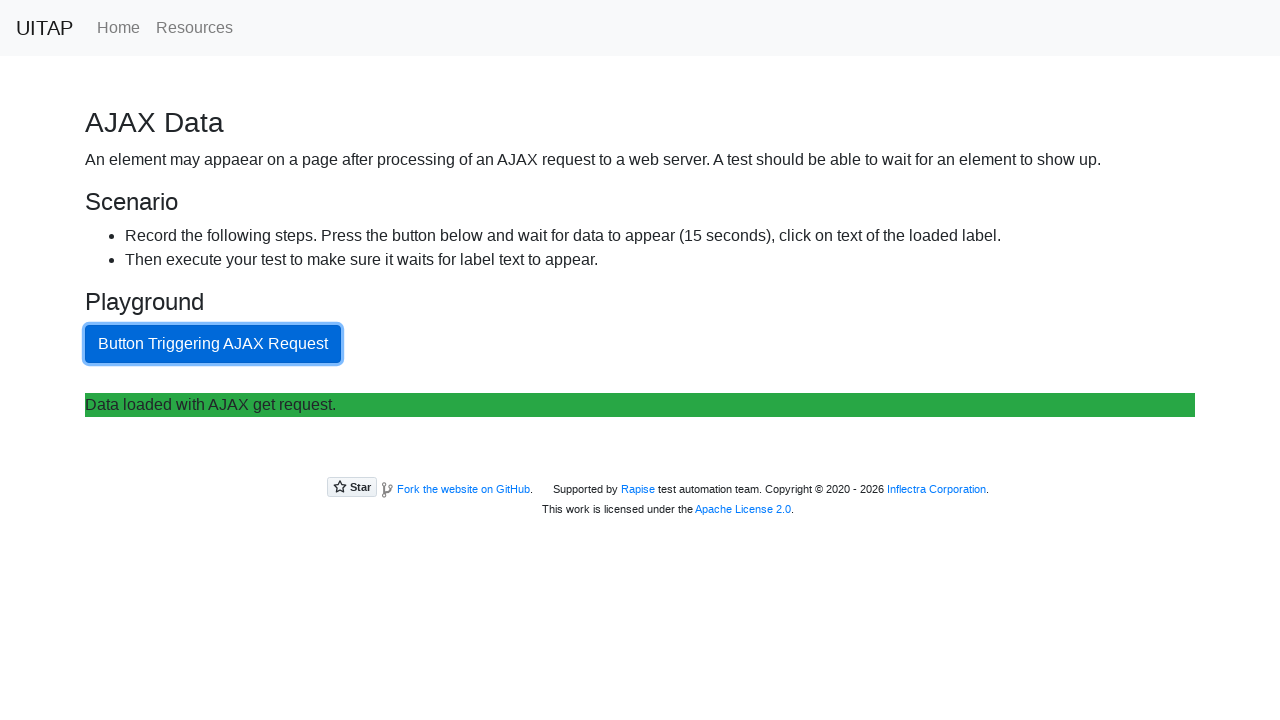

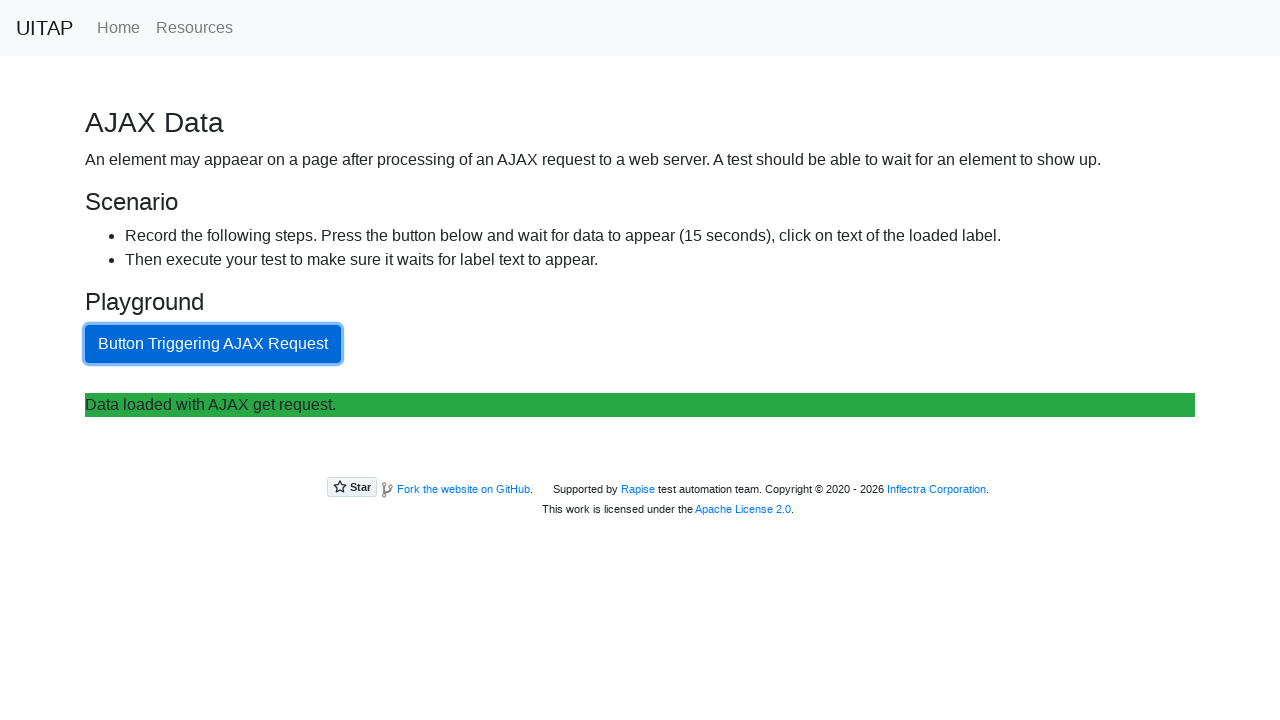